Tests various locator strategies on a student registration form by filling in multiple form fields including name, email, phone, and address

Starting URL: https://demoqa.com/automation-practice-form

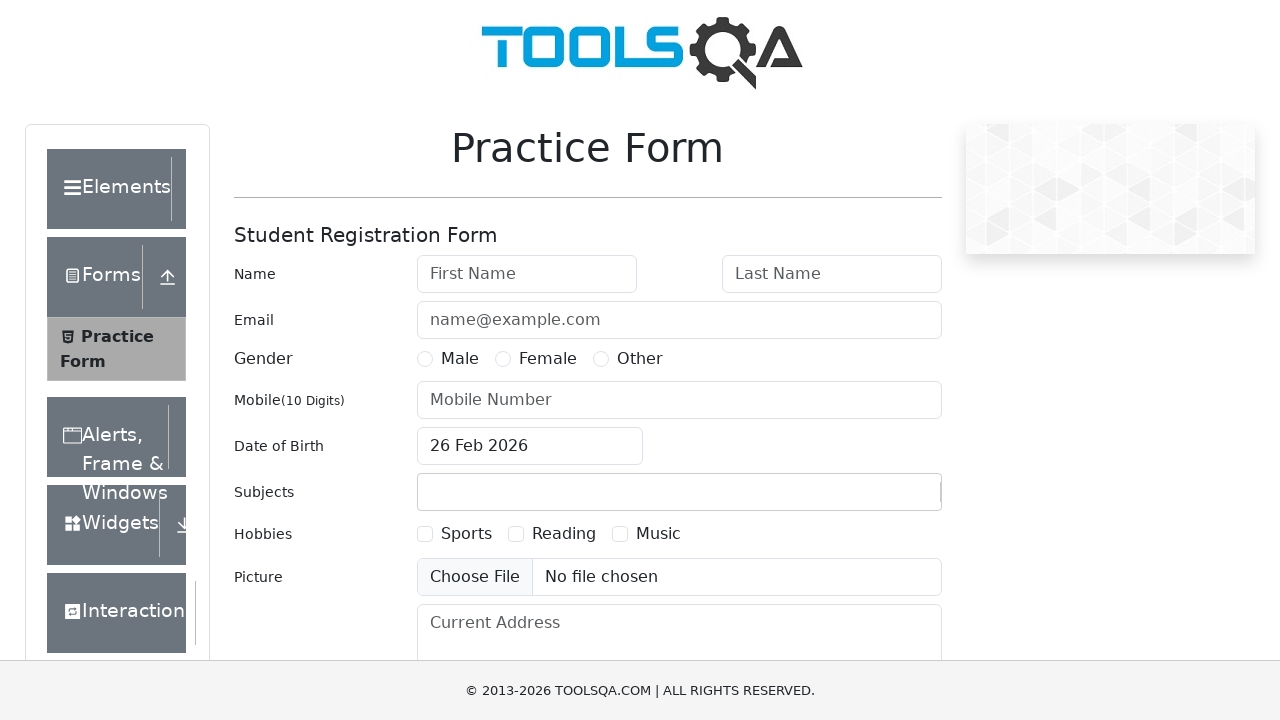

Located the form title element
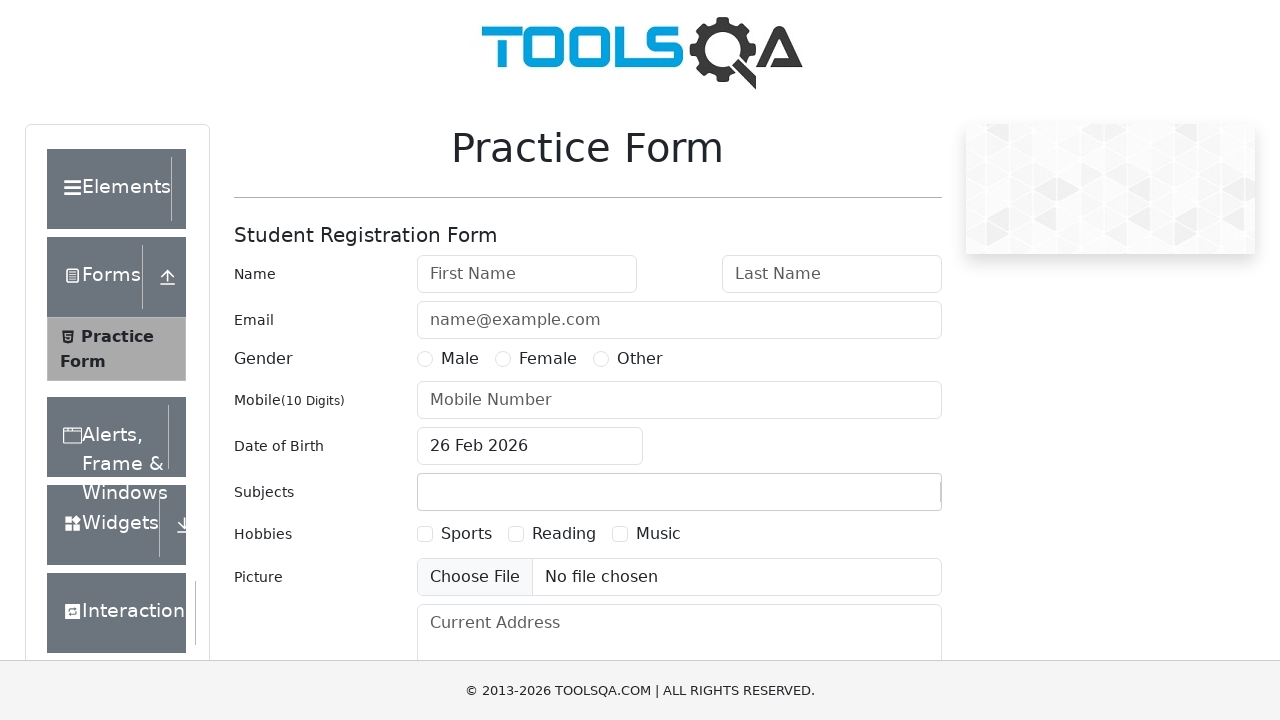

Verified form title is 'Student Registration Form'
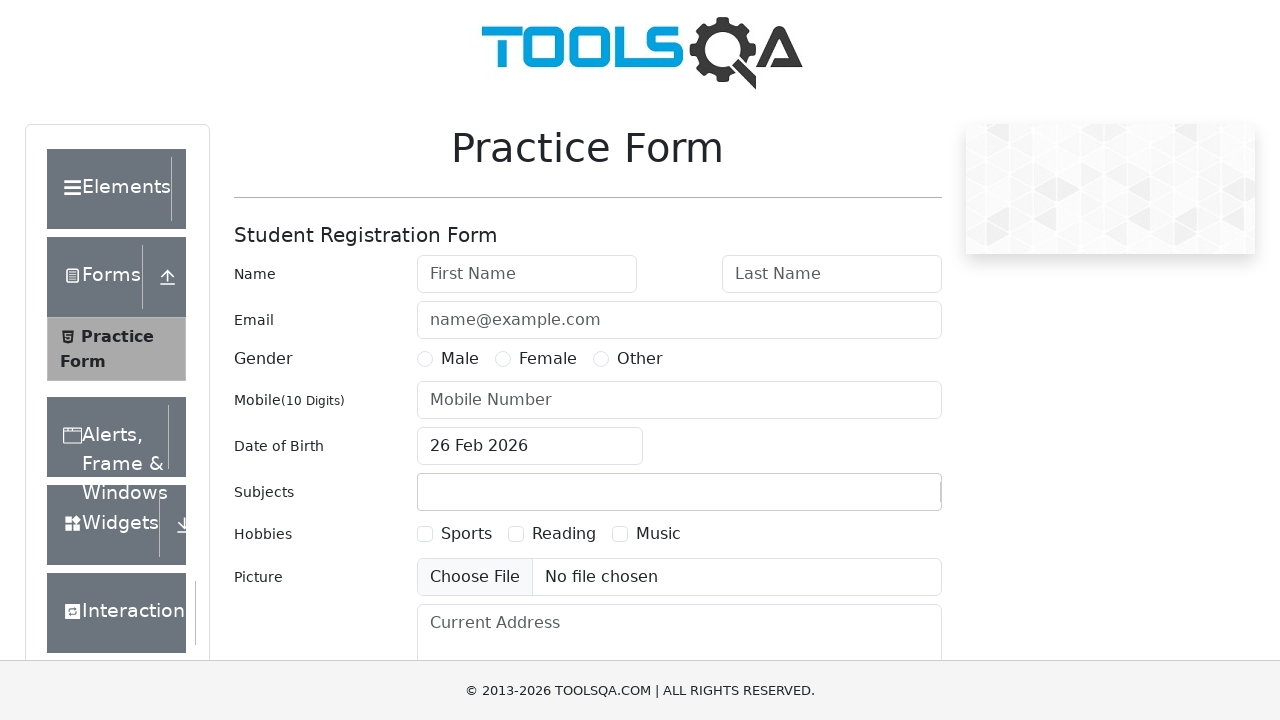

Filled first name field with 'selenium' on #firstName
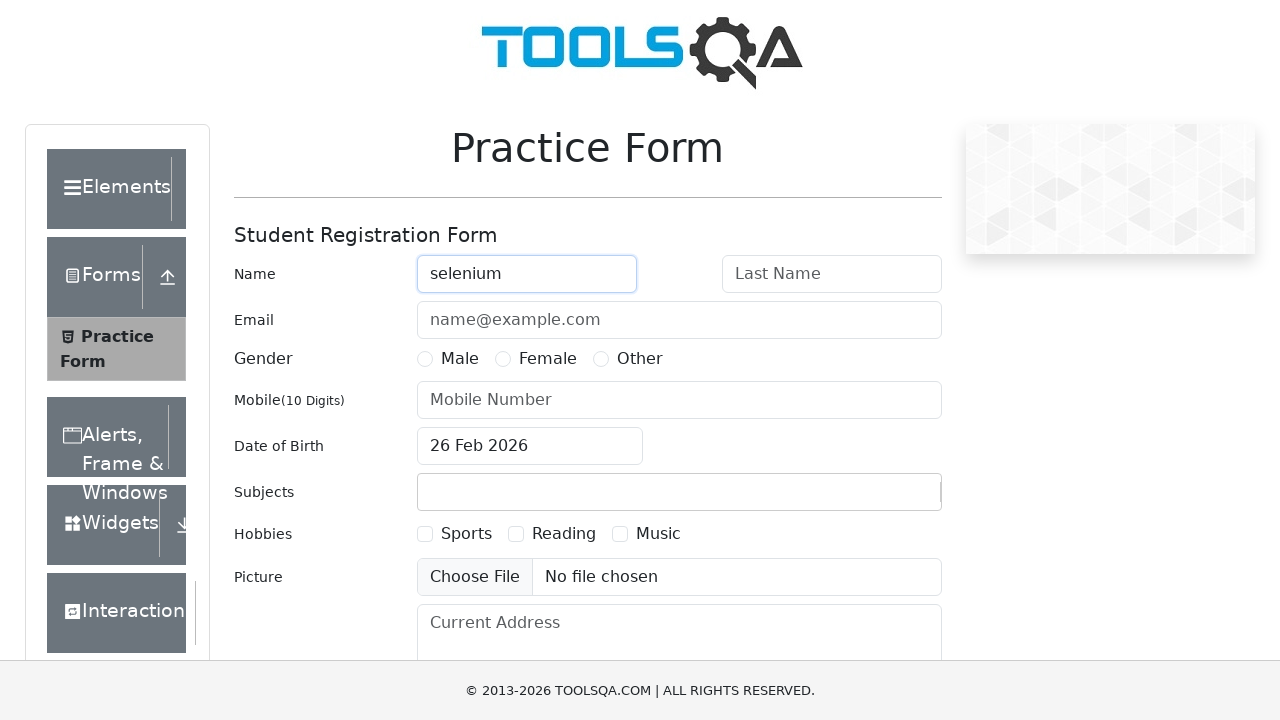

Filled last name field with 'automation' on #lastName
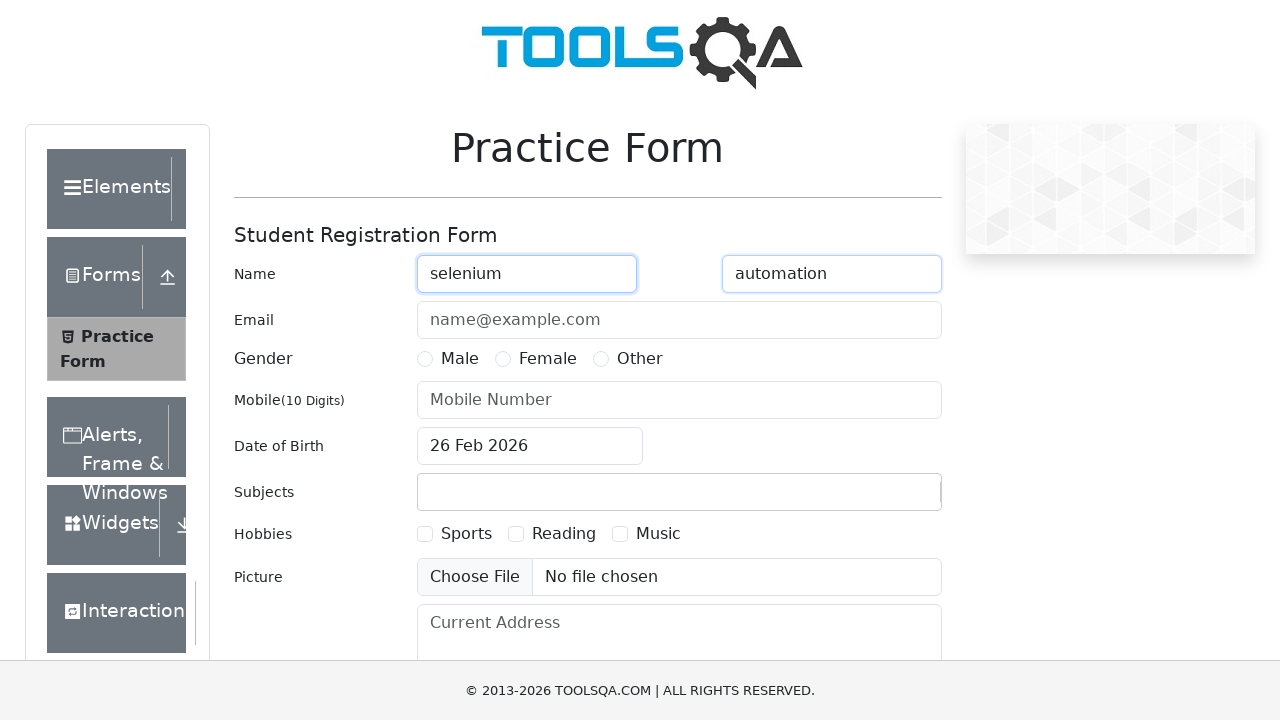

Located the subjects input field
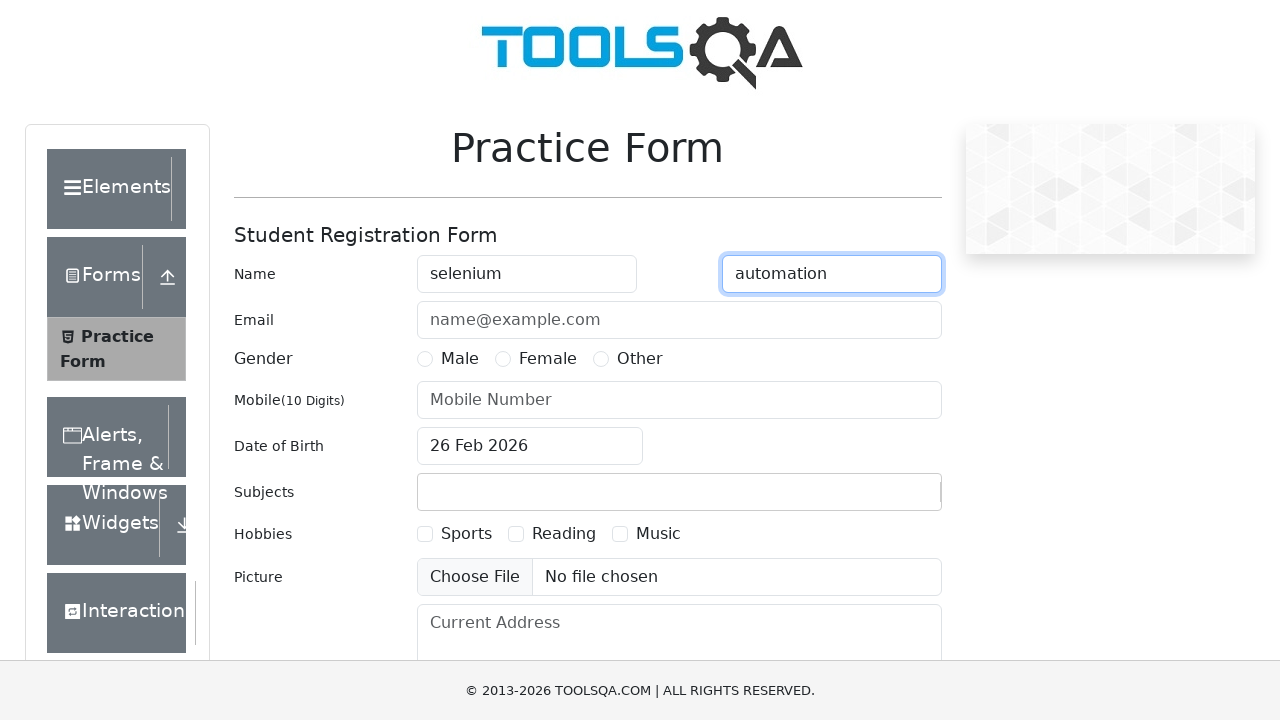

Verified subjects field is visible
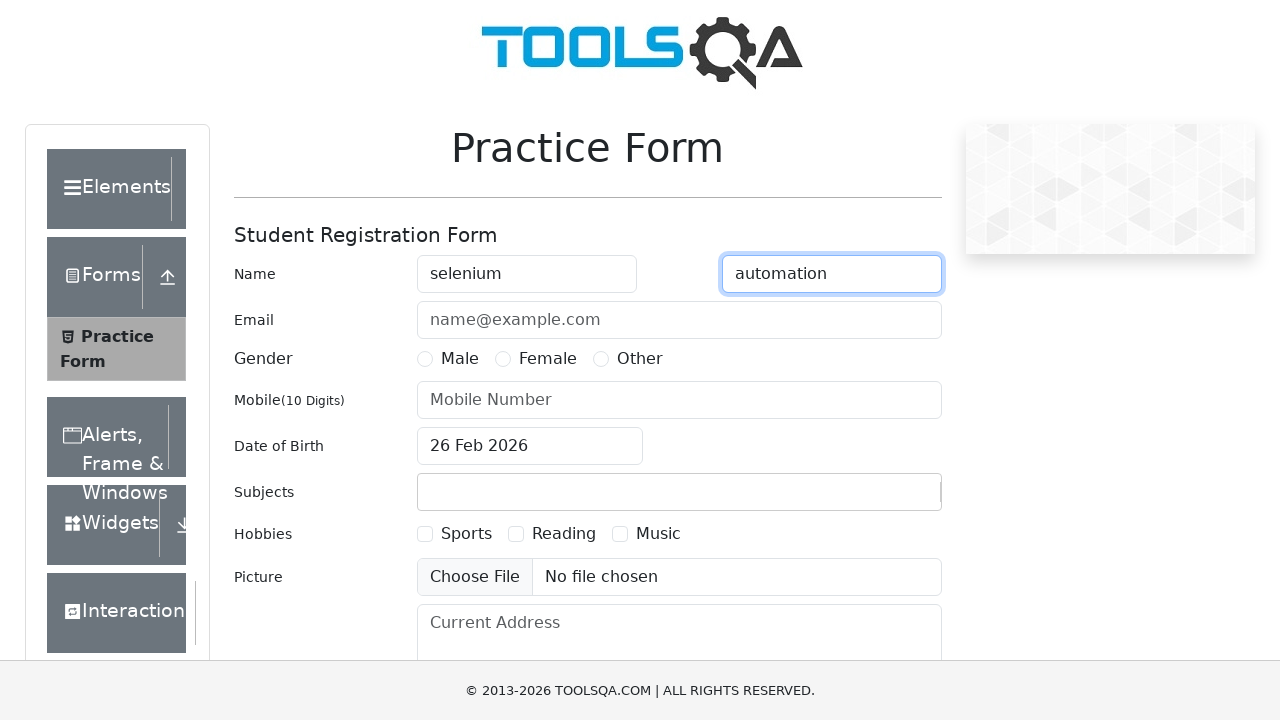

Filled email field with 'john@doe.com' on input[placeholder="name@example.com"]
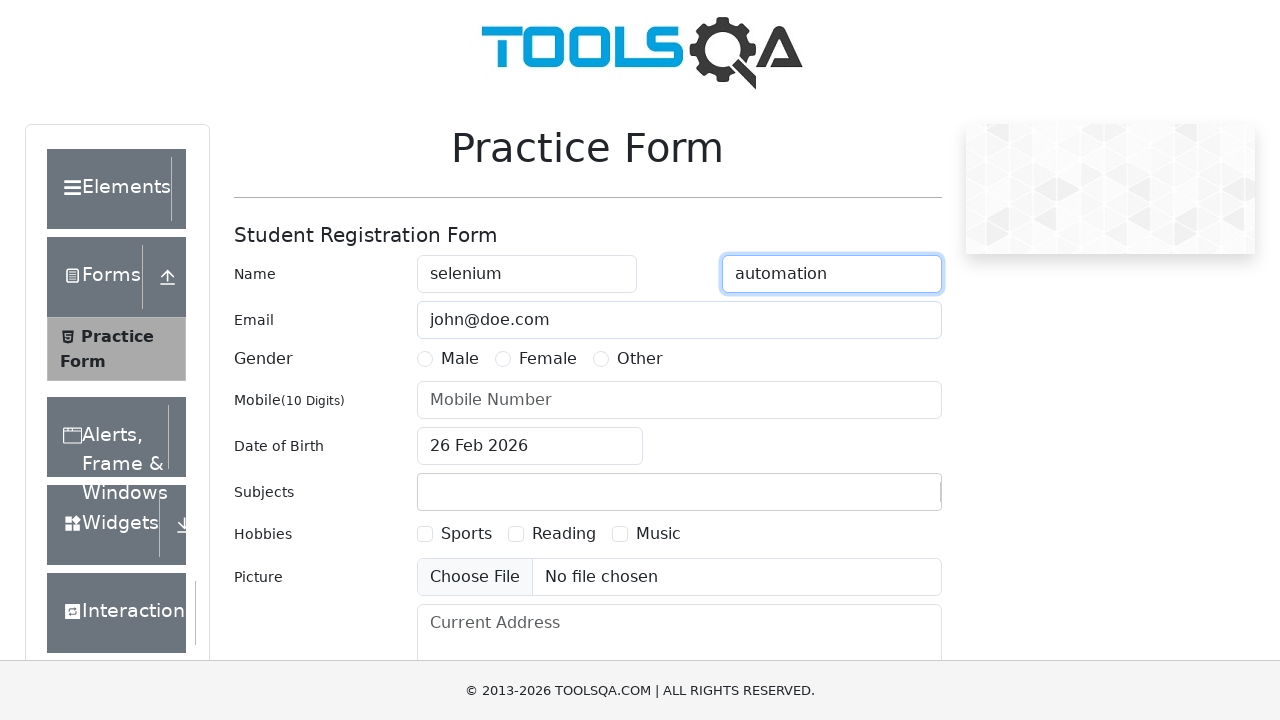

Filled mobile number field with '0987654321' on #userNumber
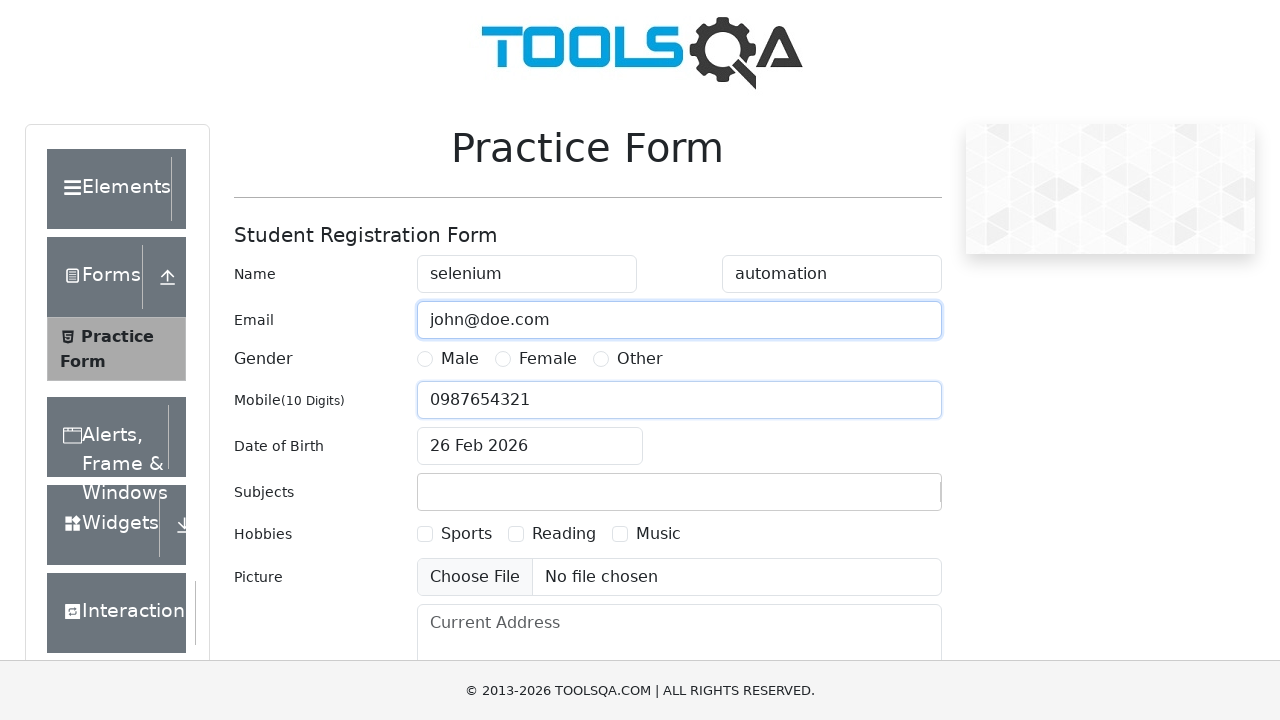

Filled current address field with 'Current Address' on textarea.form-control
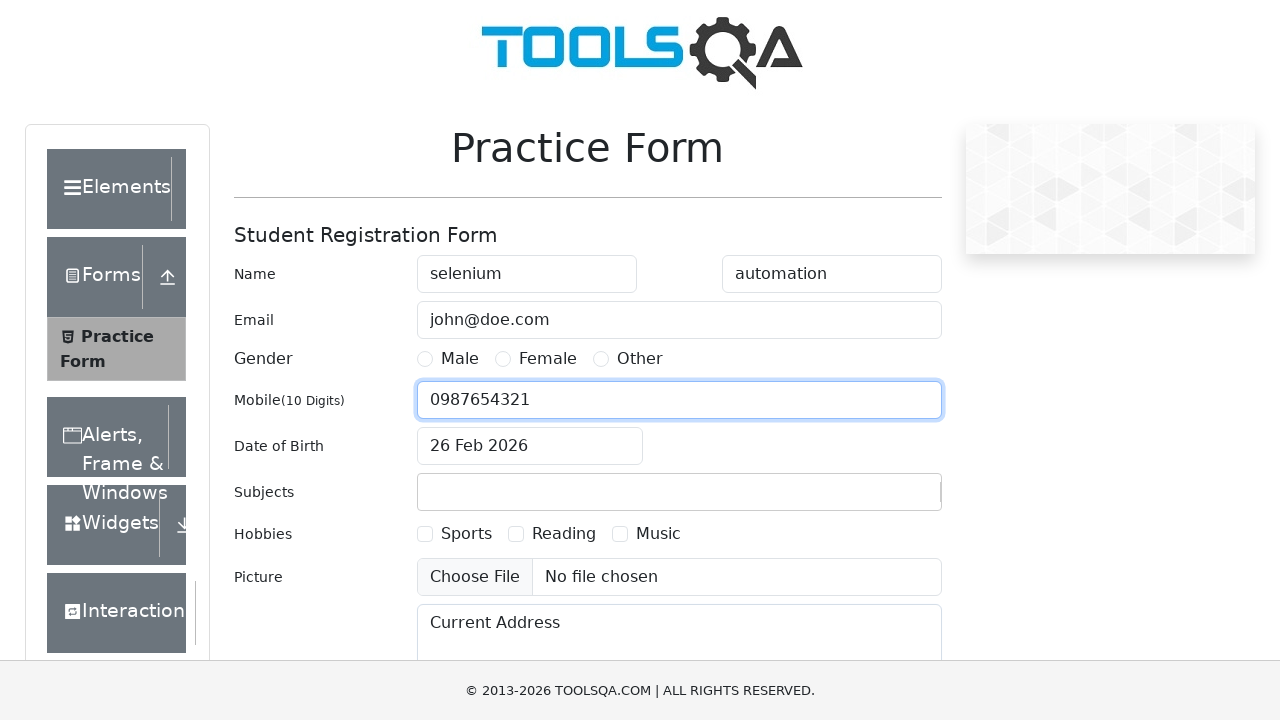

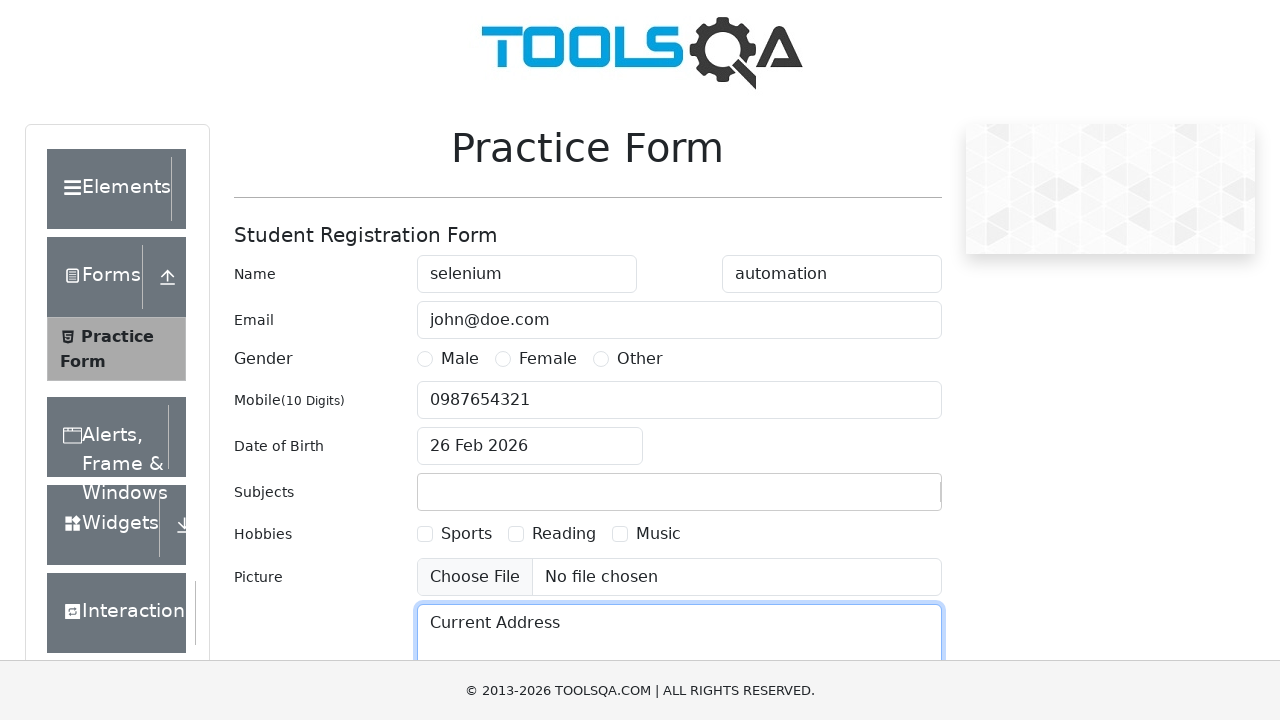